Tests file upload functionality by selecting a file and sending it to the file input element on a file upload form.

Starting URL: http://the-internet.herokuapp.com/upload

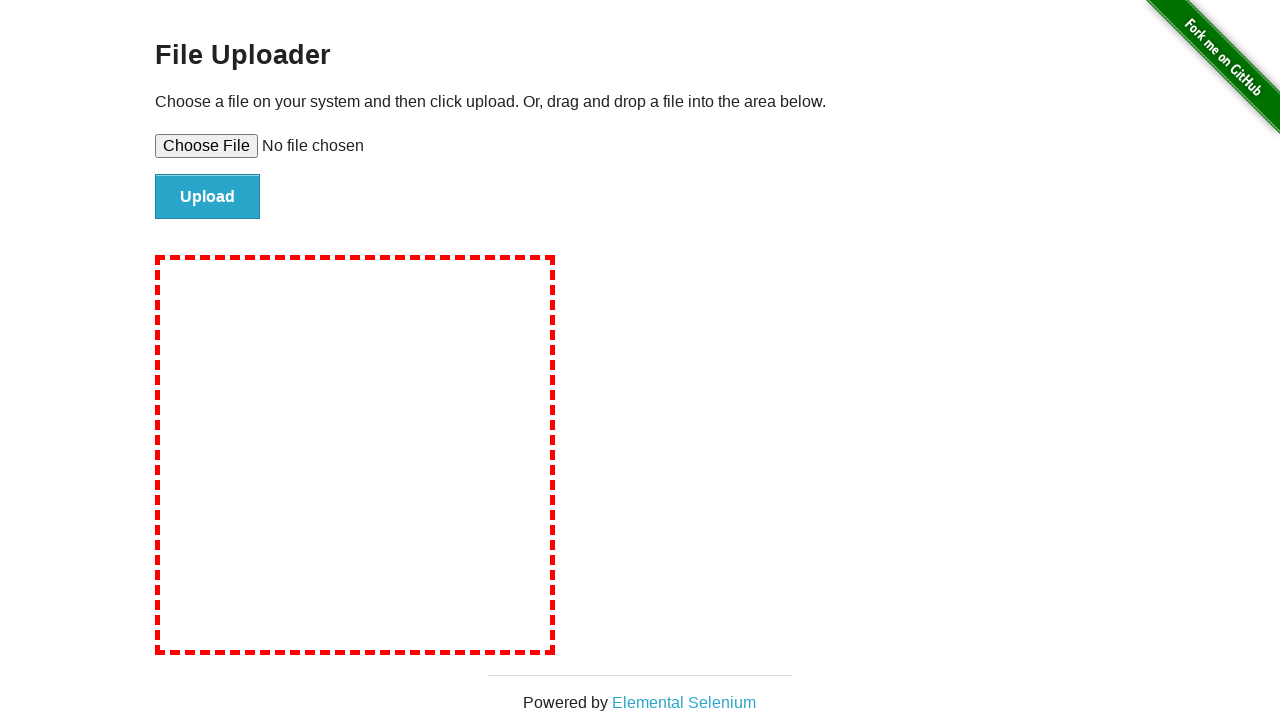

Created temporary test file for upload
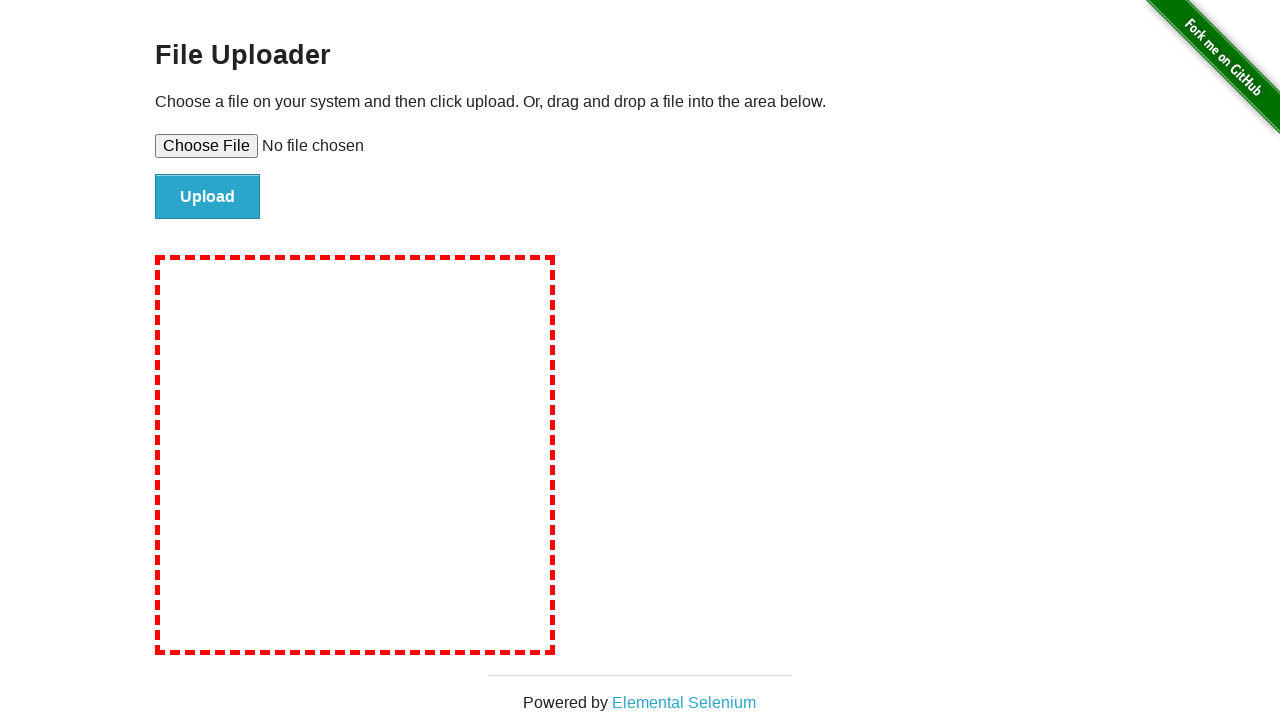

Set file input with temporary test file
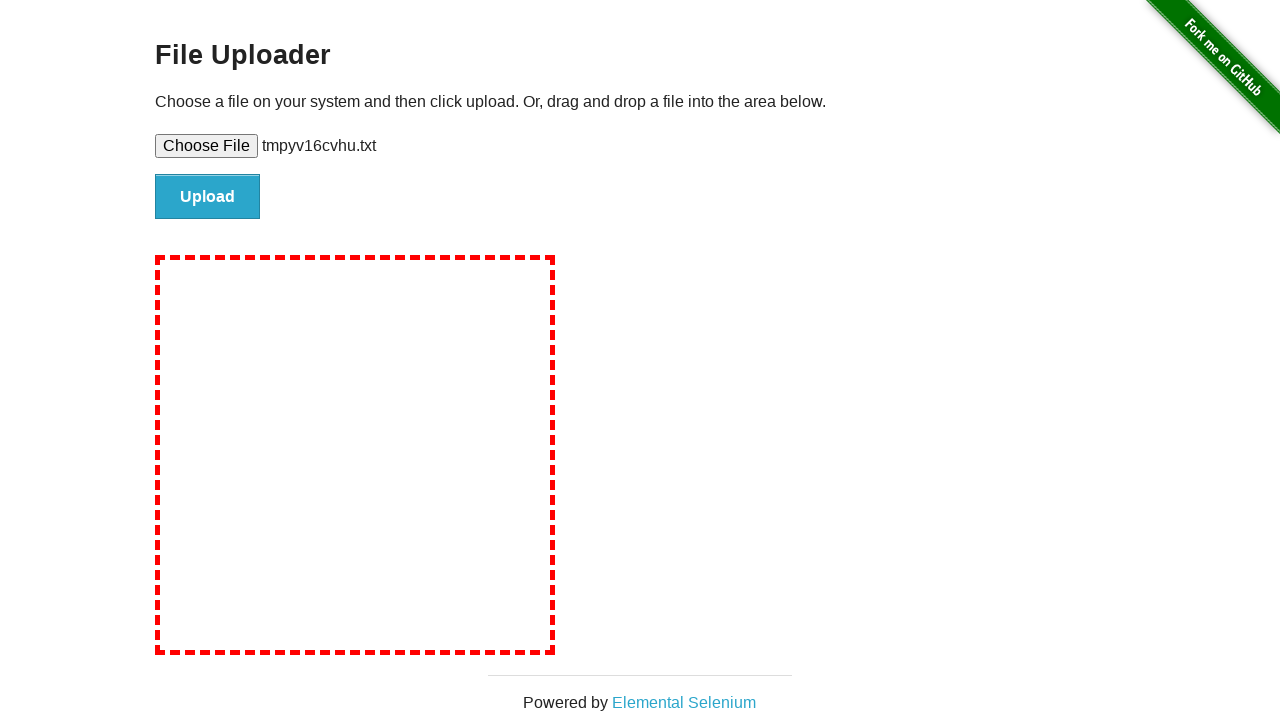

Cleaned up temporary test file
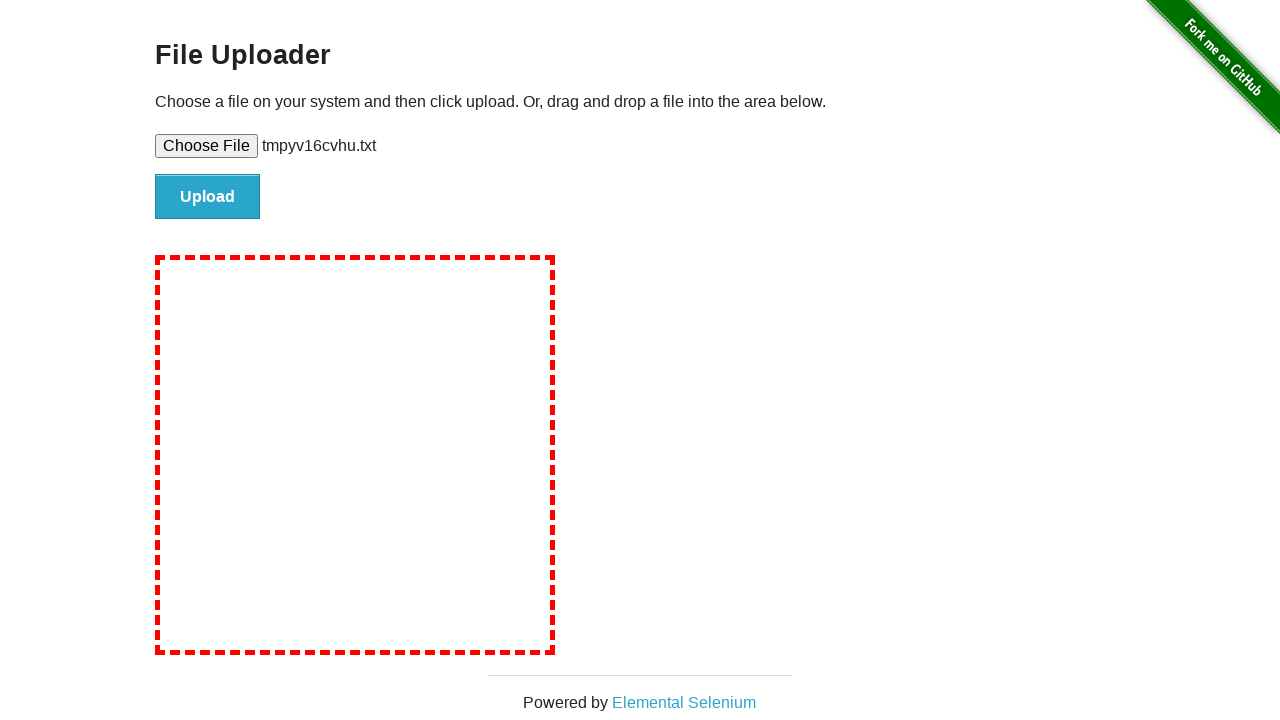

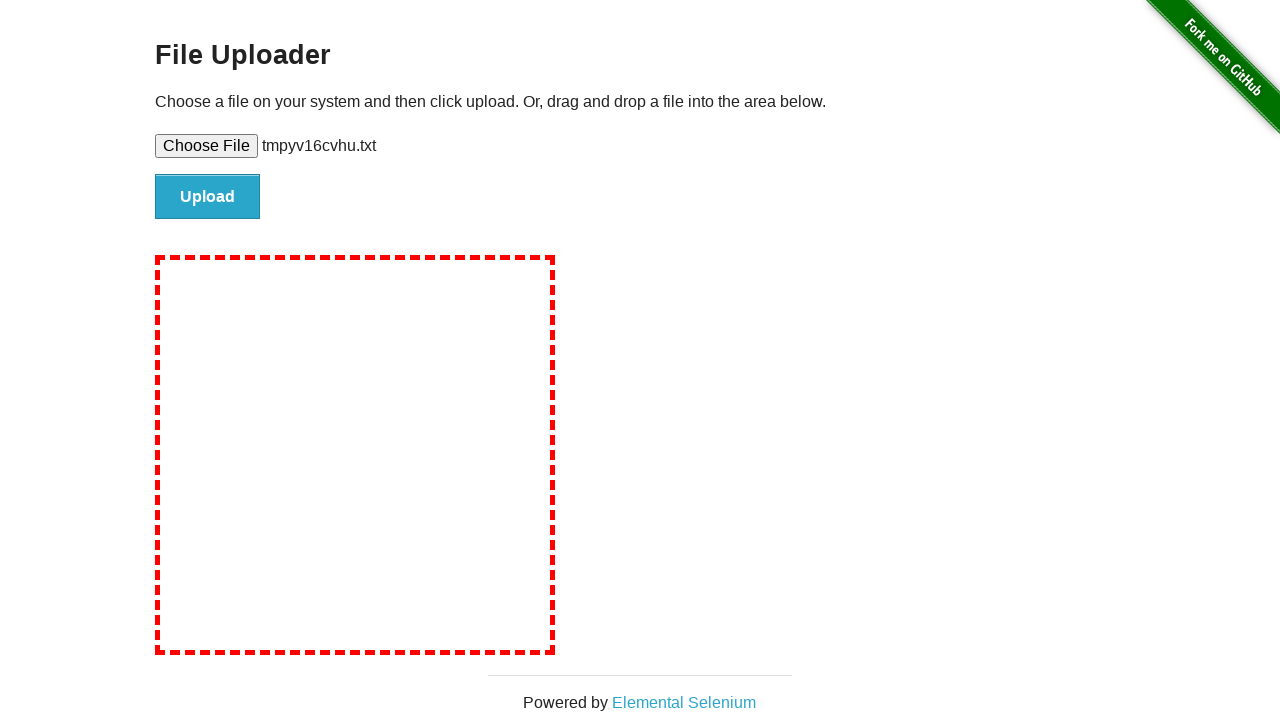